Tests opening a new browser window by navigating to a page, opening a new window, navigating to another page in the new window, and verifying there are 2 window handles.

Starting URL: https://the-internet.herokuapp.com/windows

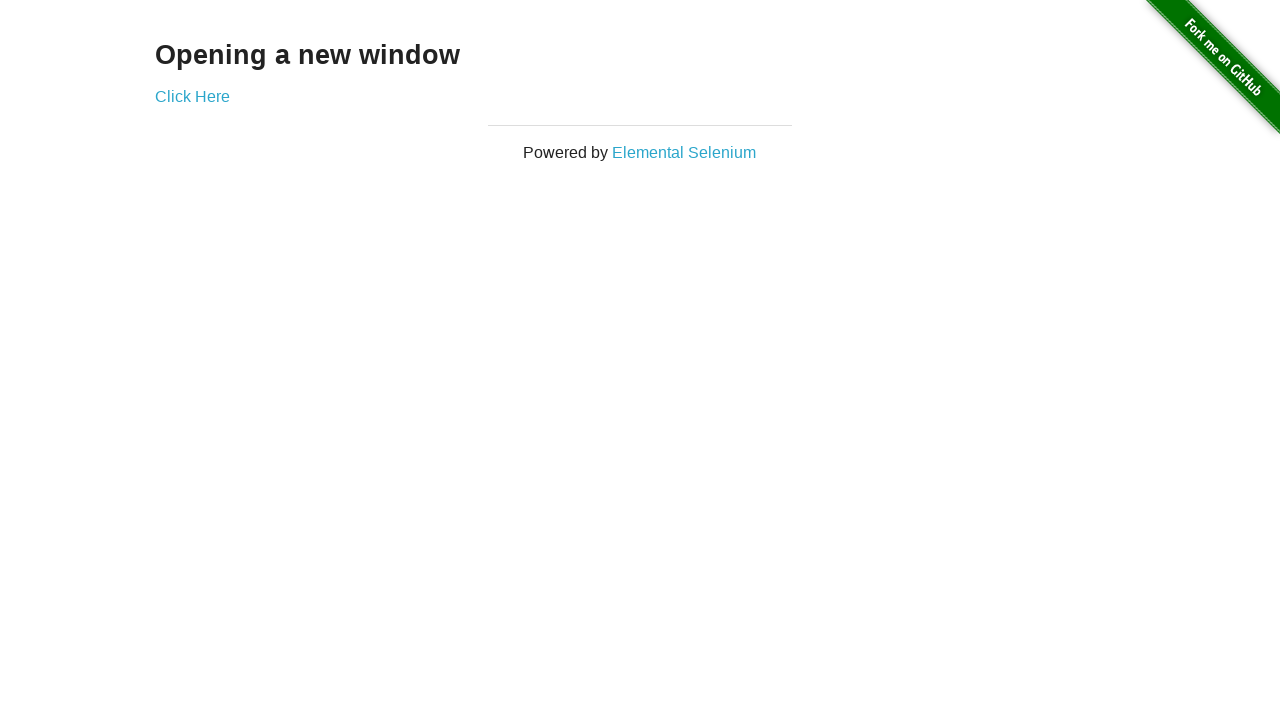

Opened a new browser window
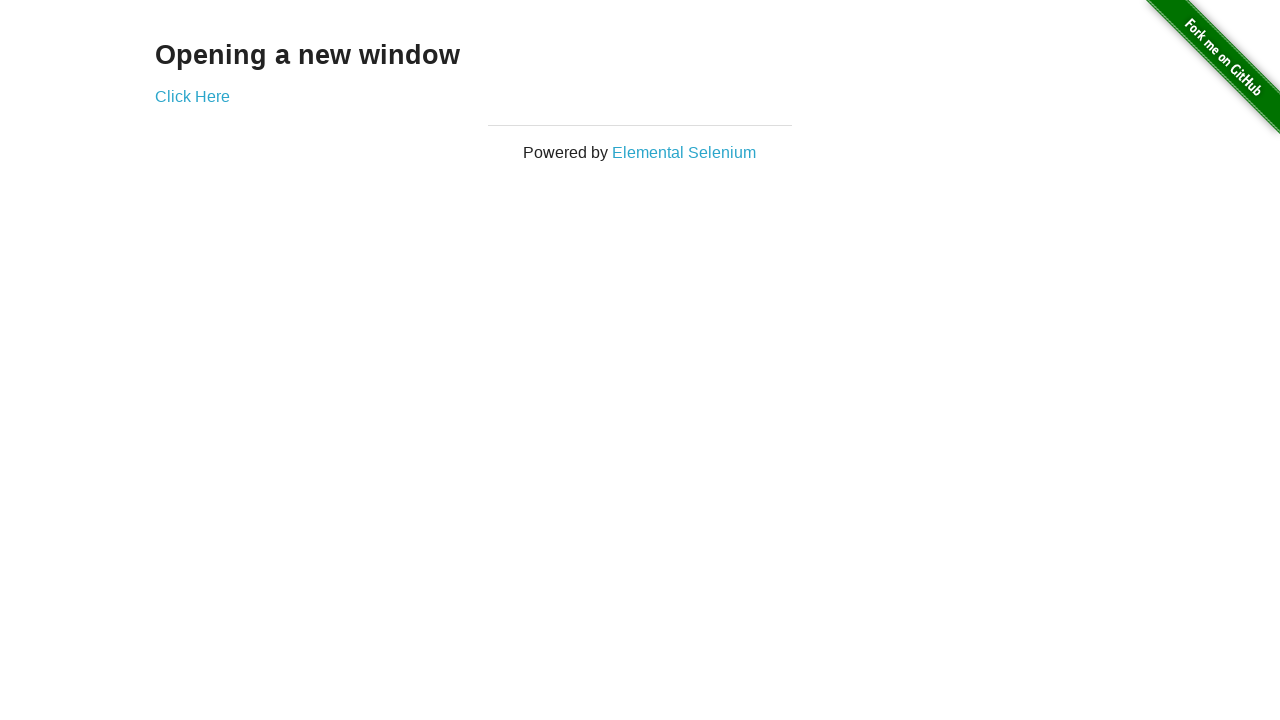

Navigated to typos page in new window
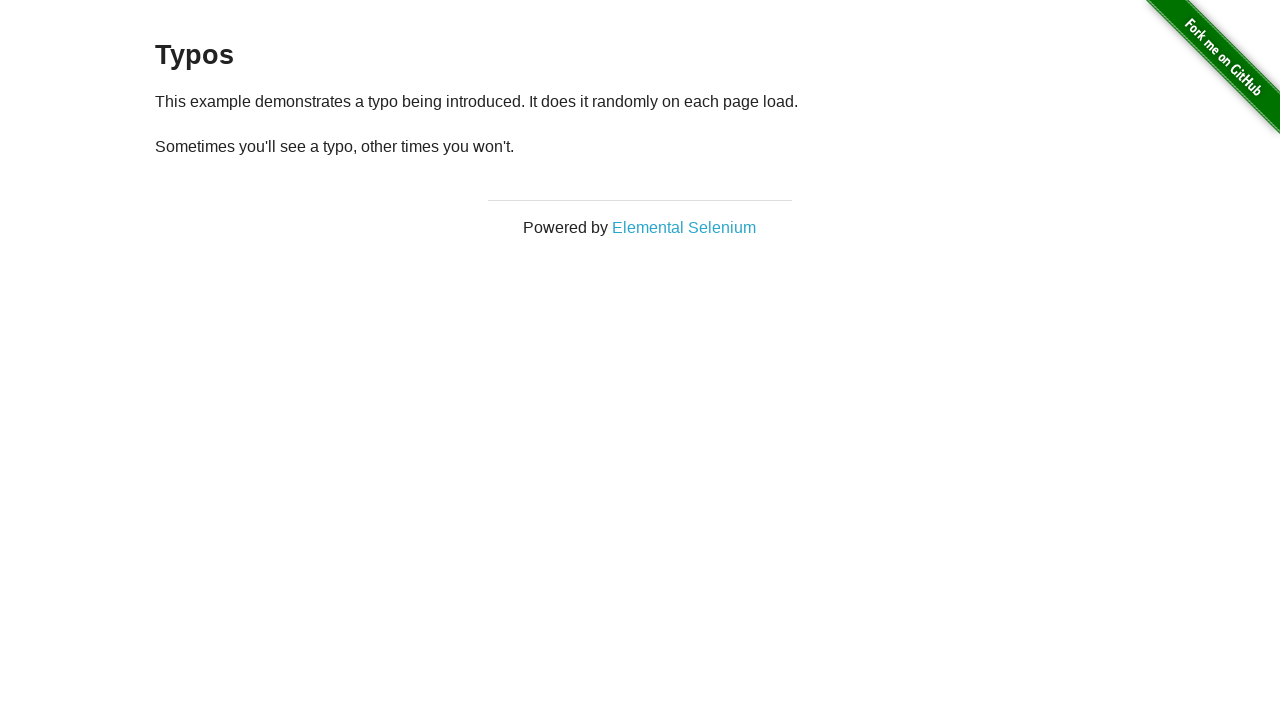

Verified 2 windows are open
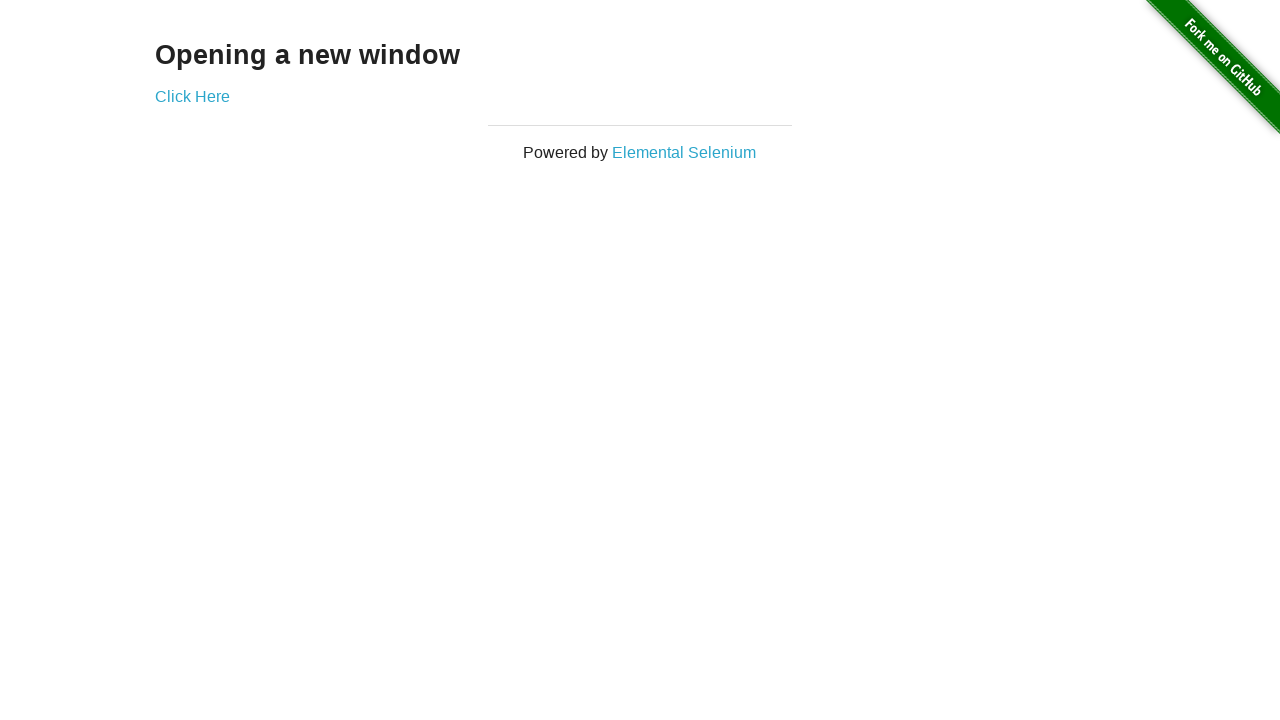

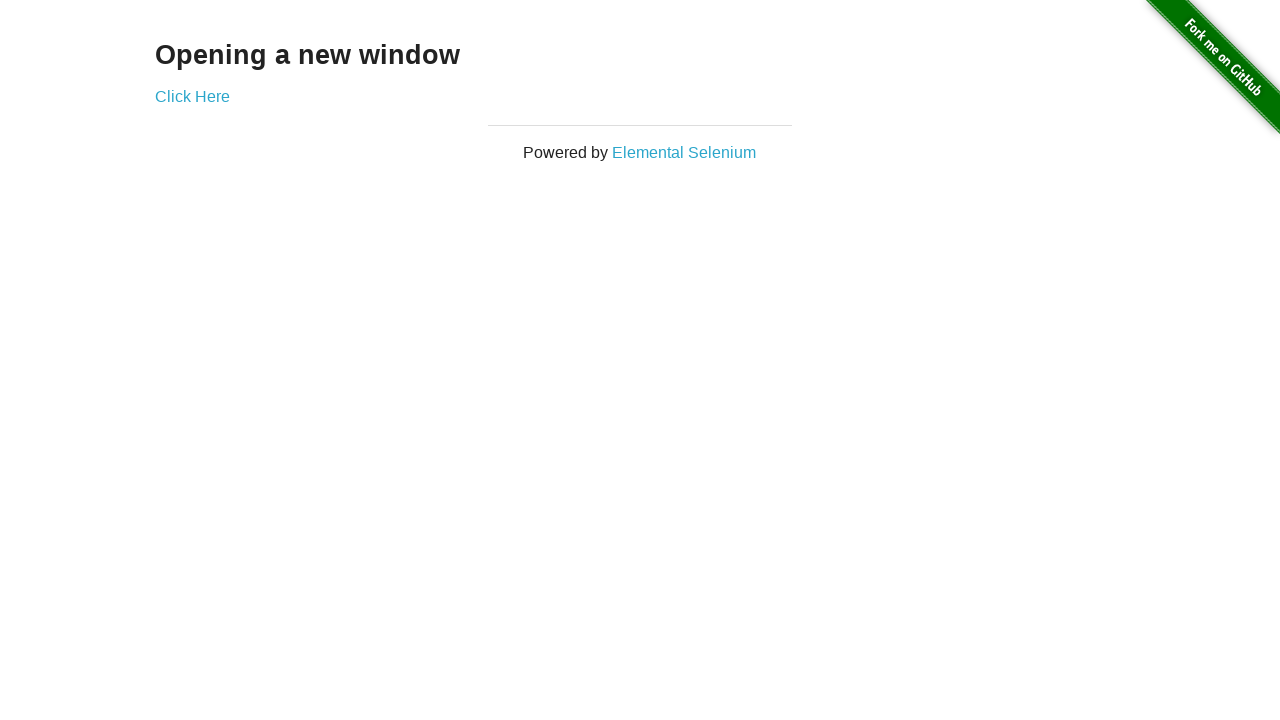